Tests invalid login combinations and verifies the error message for incorrect credentials

Starting URL: https://www.saucedemo.com/

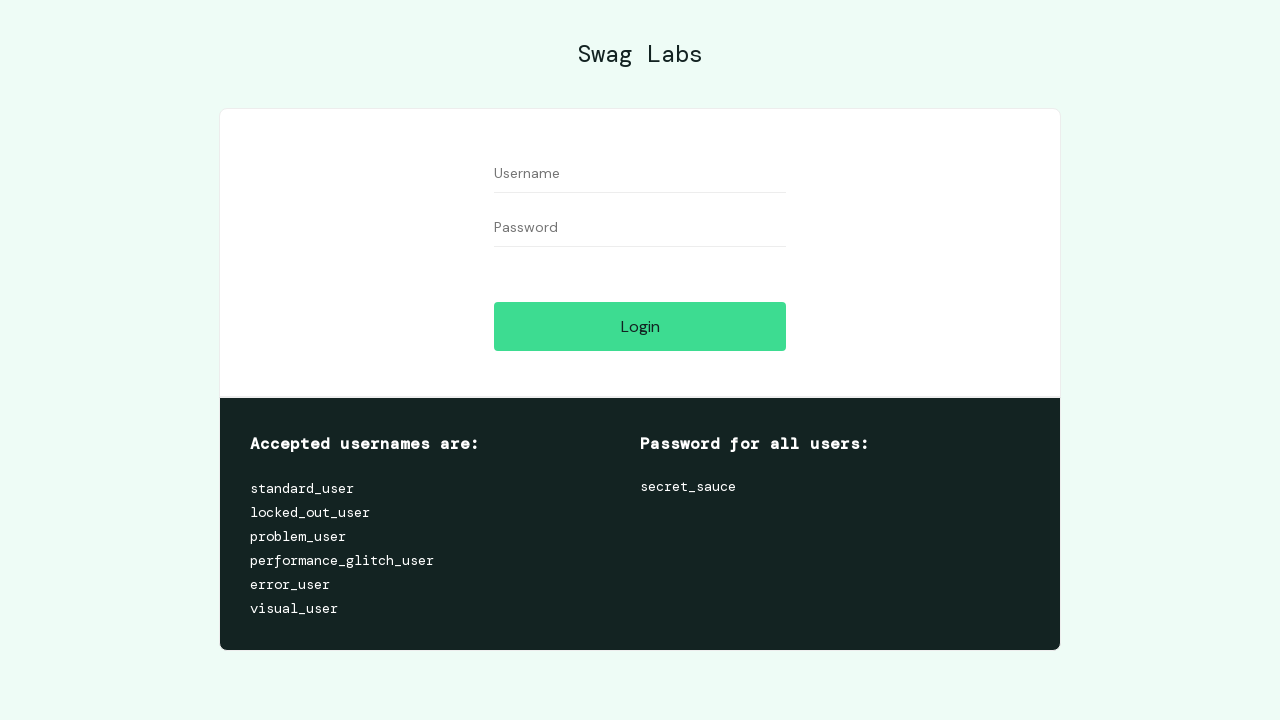

Filled username field with 'asd' on #user-name
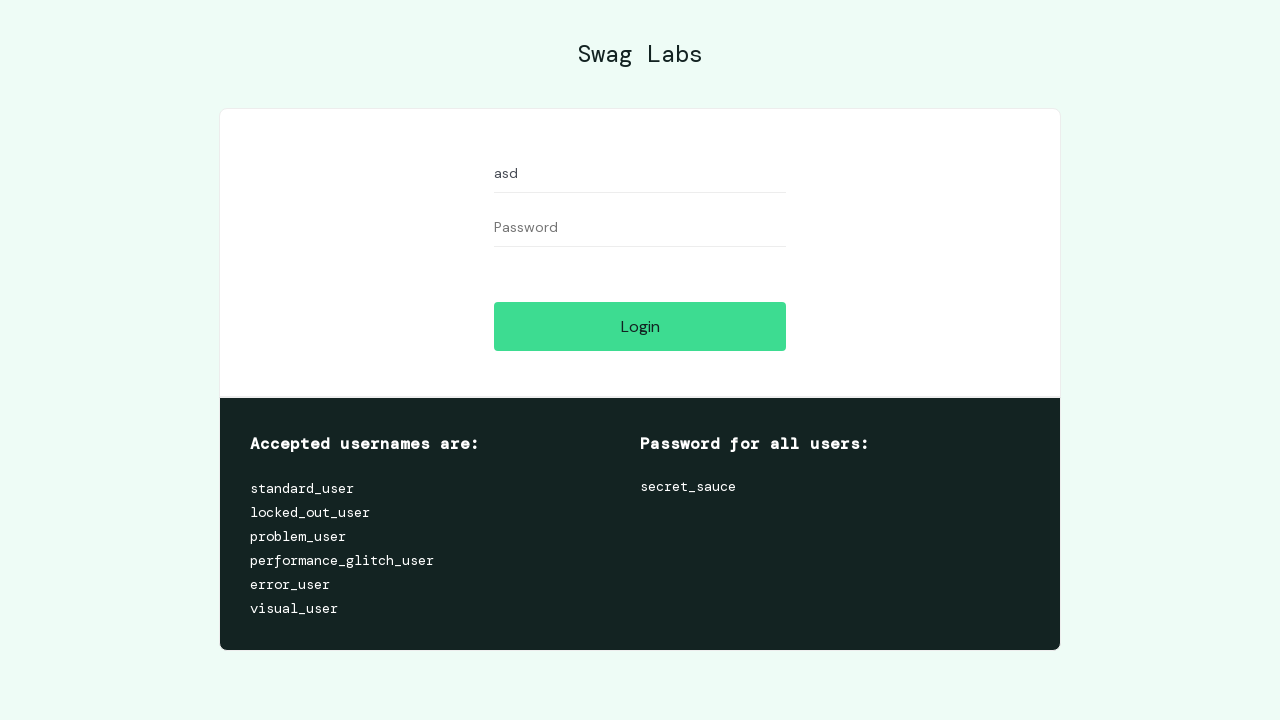

Filled password field with '123' on #password
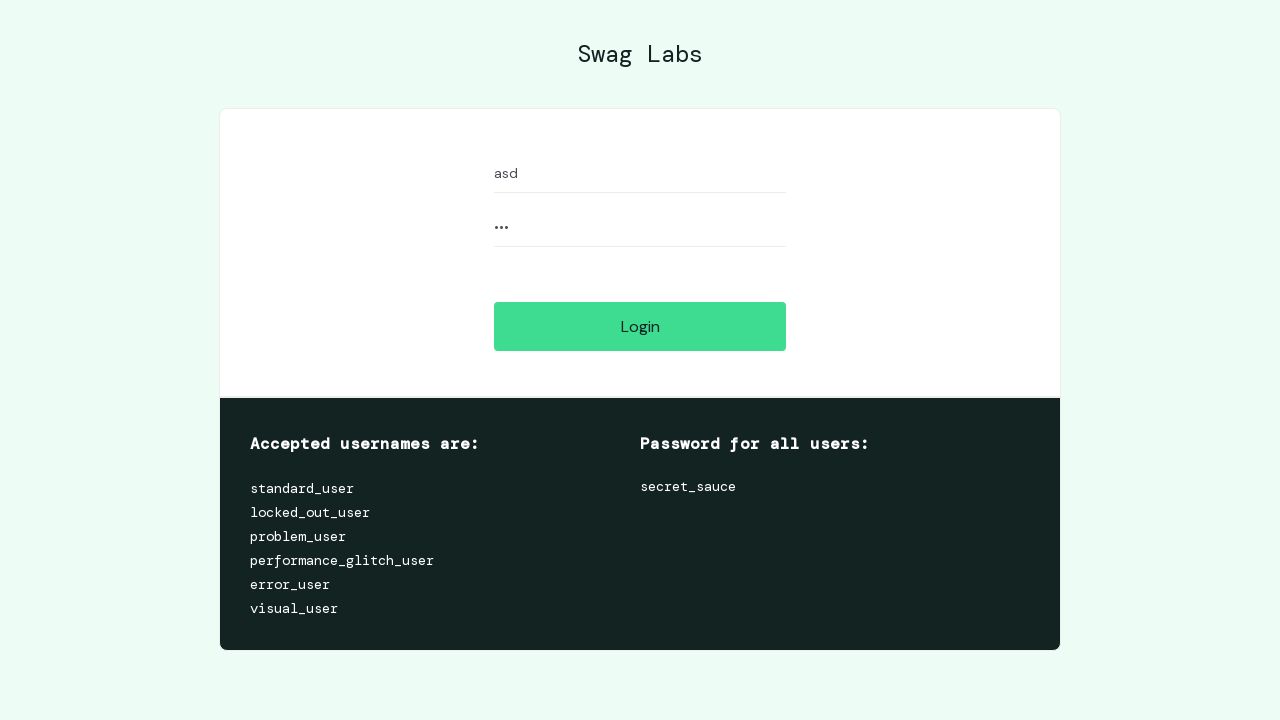

Clicked login button with first invalid credentials at (640, 326) on #login-button
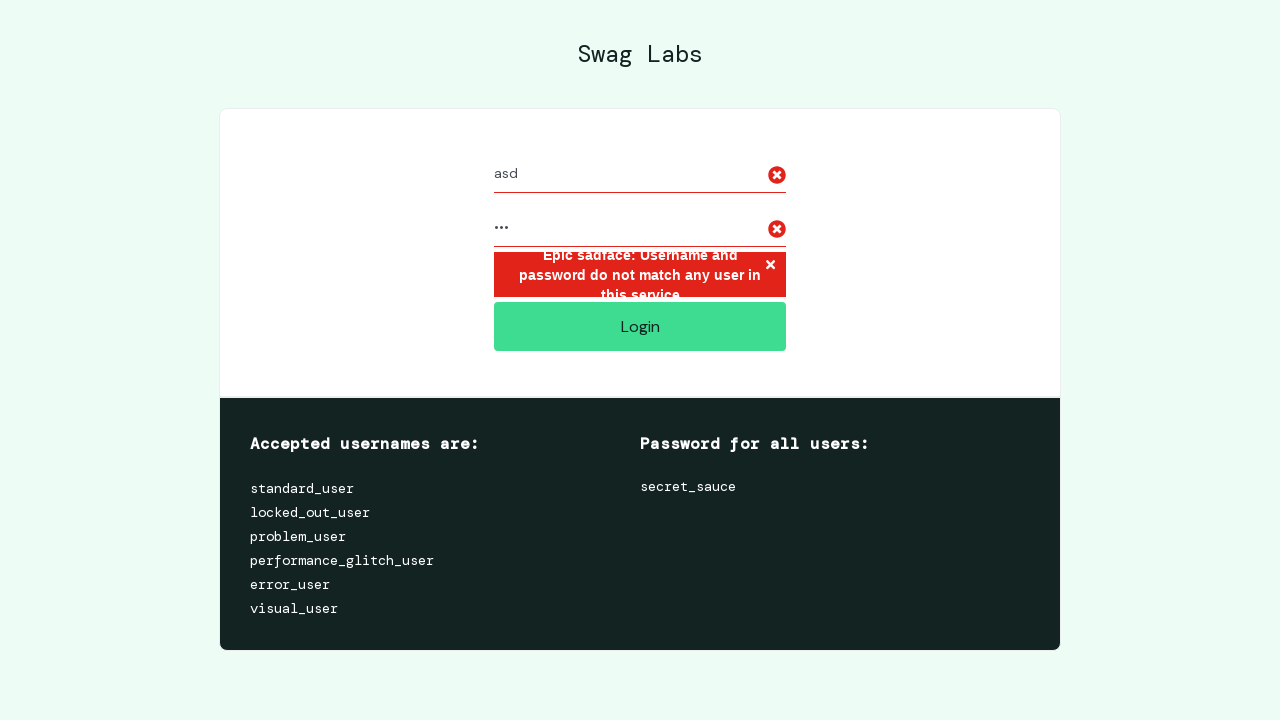

Error message displayed for first invalid combination
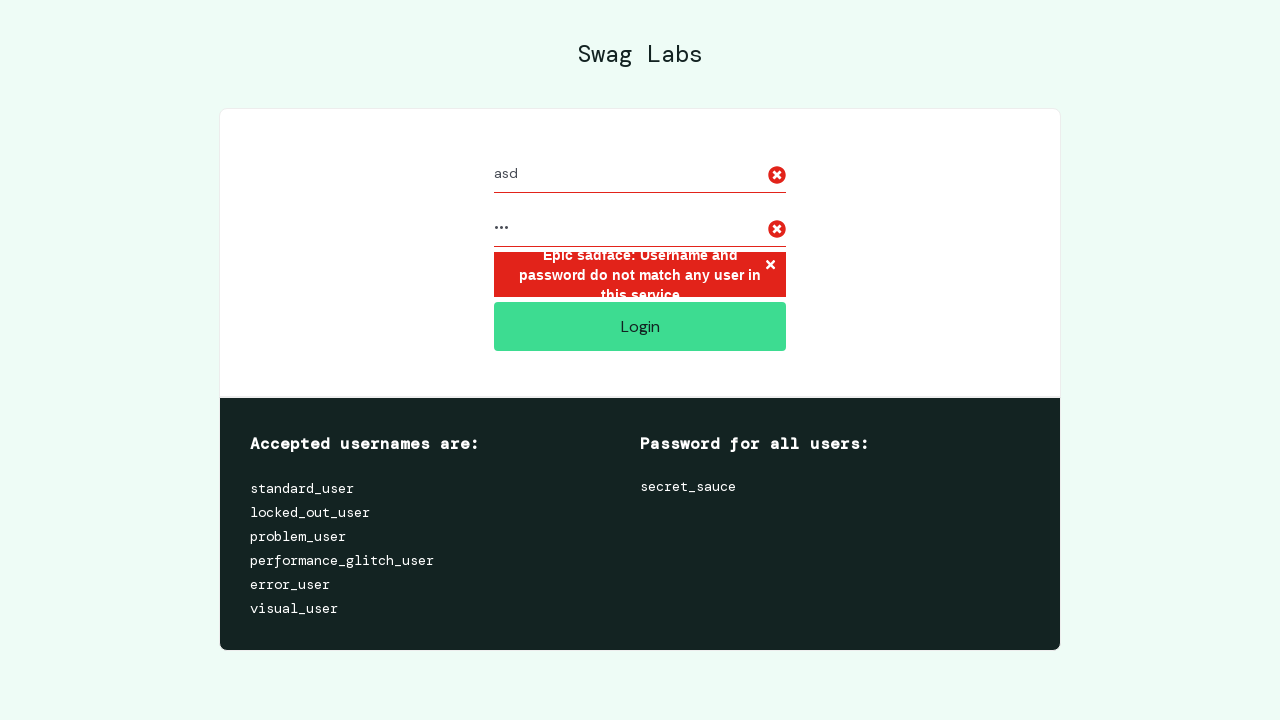

Reloaded login page
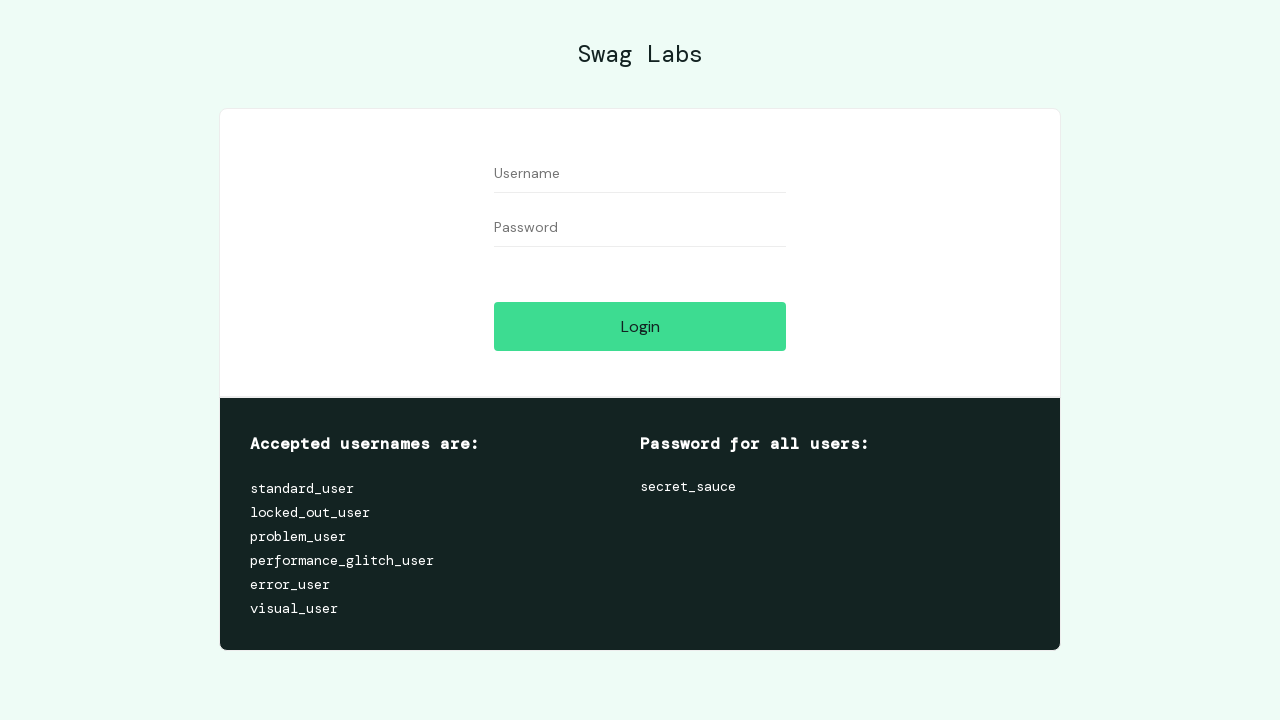

Filled username field with 'mako123' on #user-name
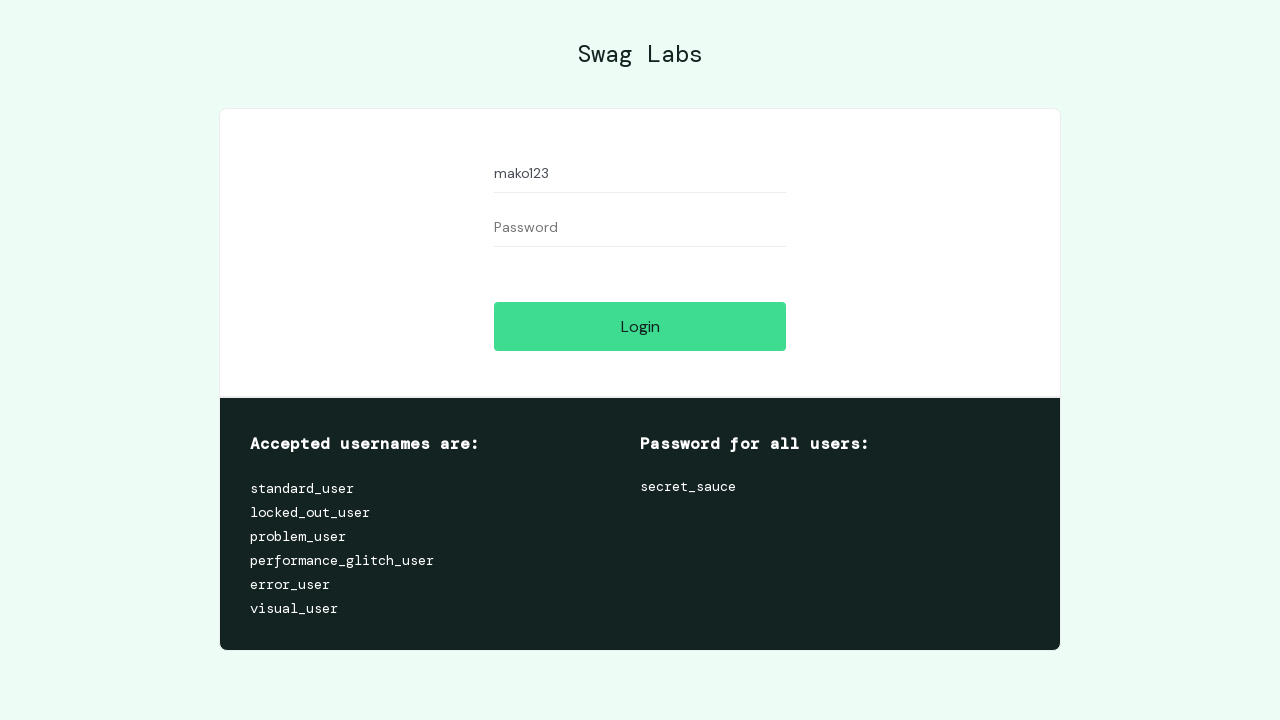

Filled password field with 'kutahya43' on #password
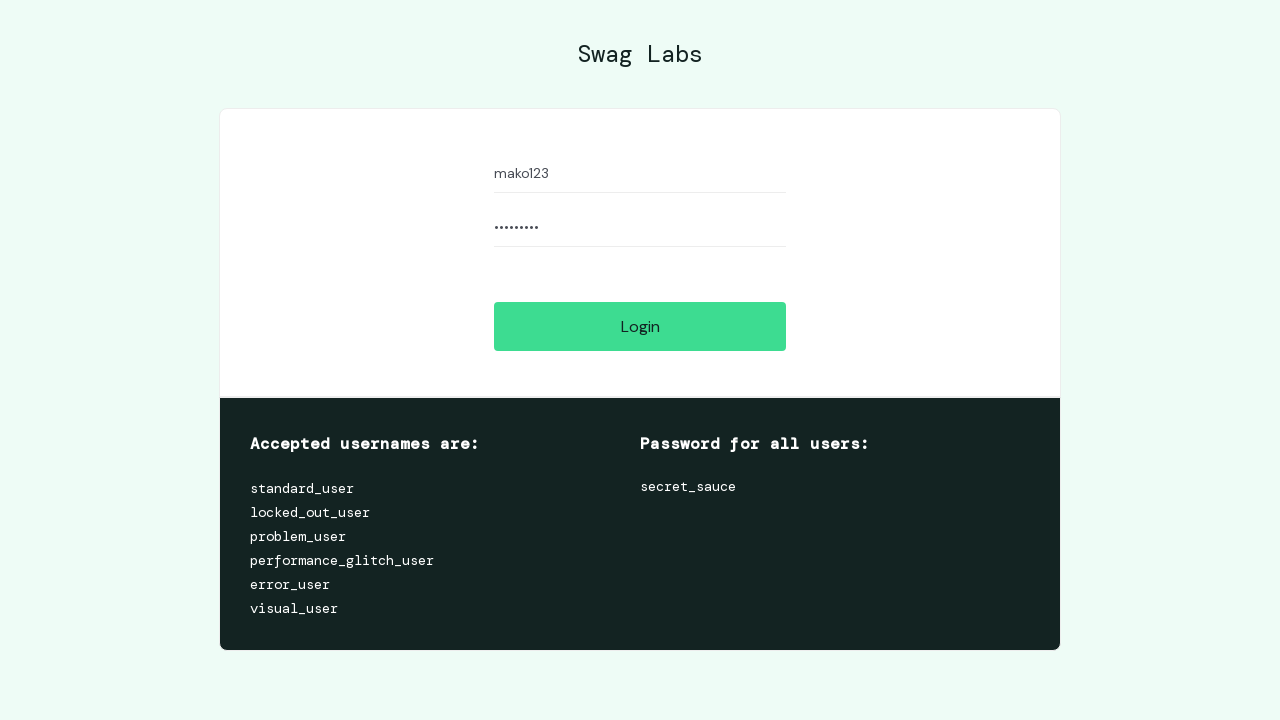

Clicked login button with second invalid credentials at (640, 326) on #login-button
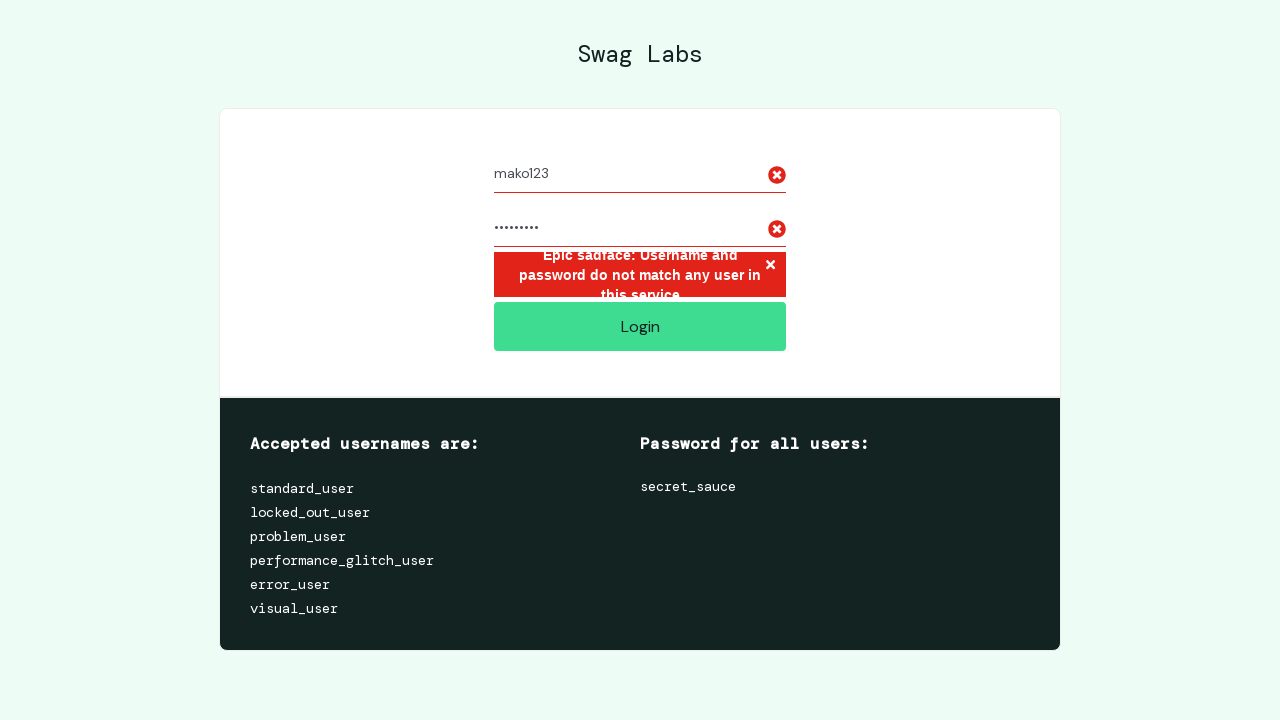

Error message displayed for second invalid combination
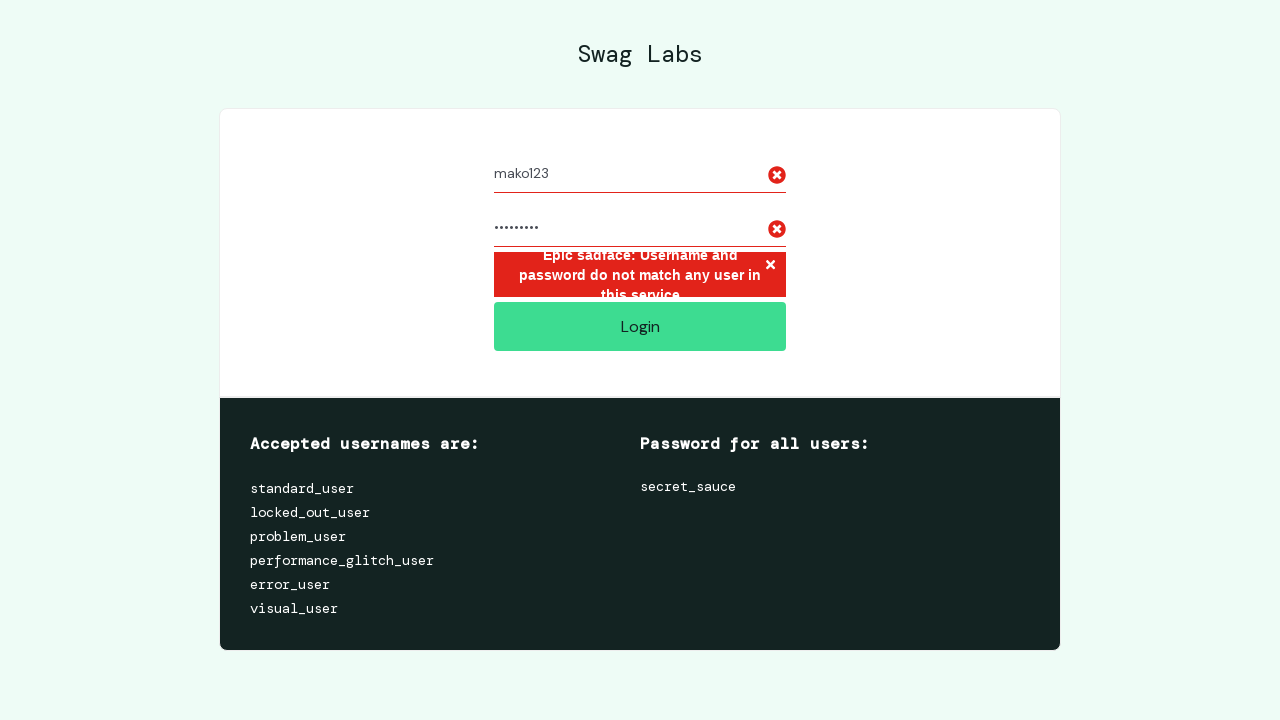

Reloaded login page
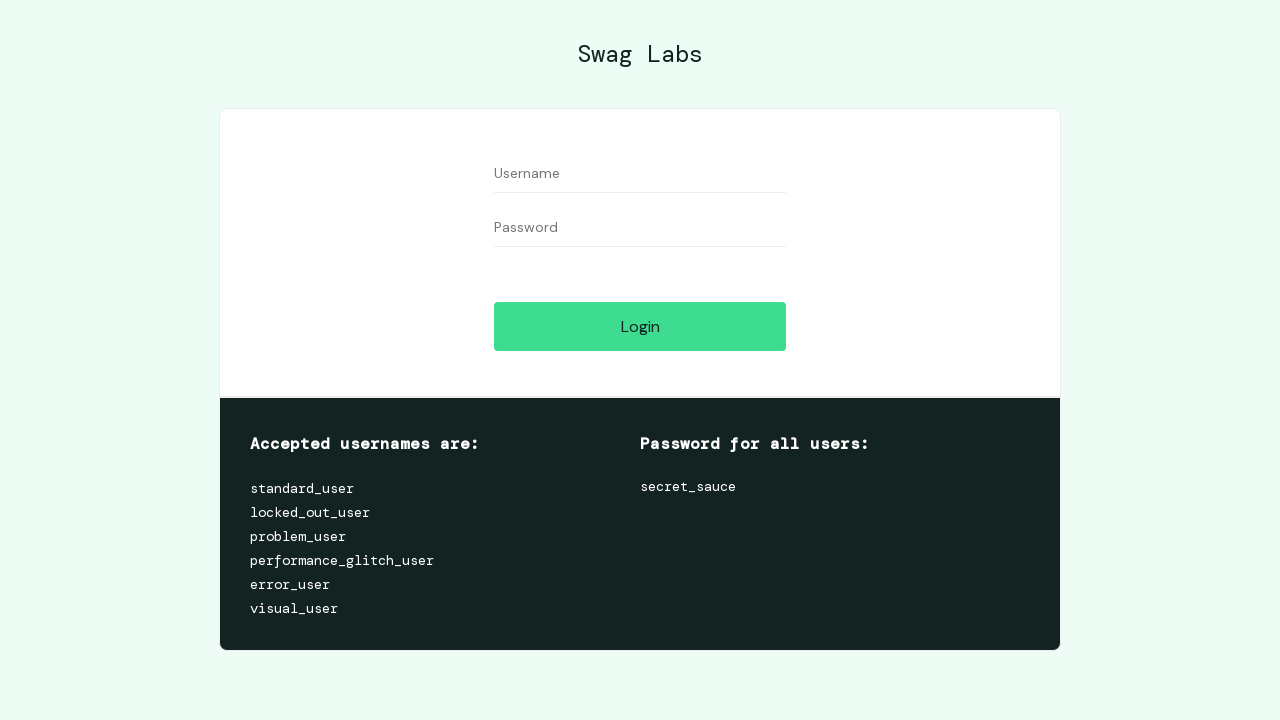

Filled username field with 'asdas2131' on #user-name
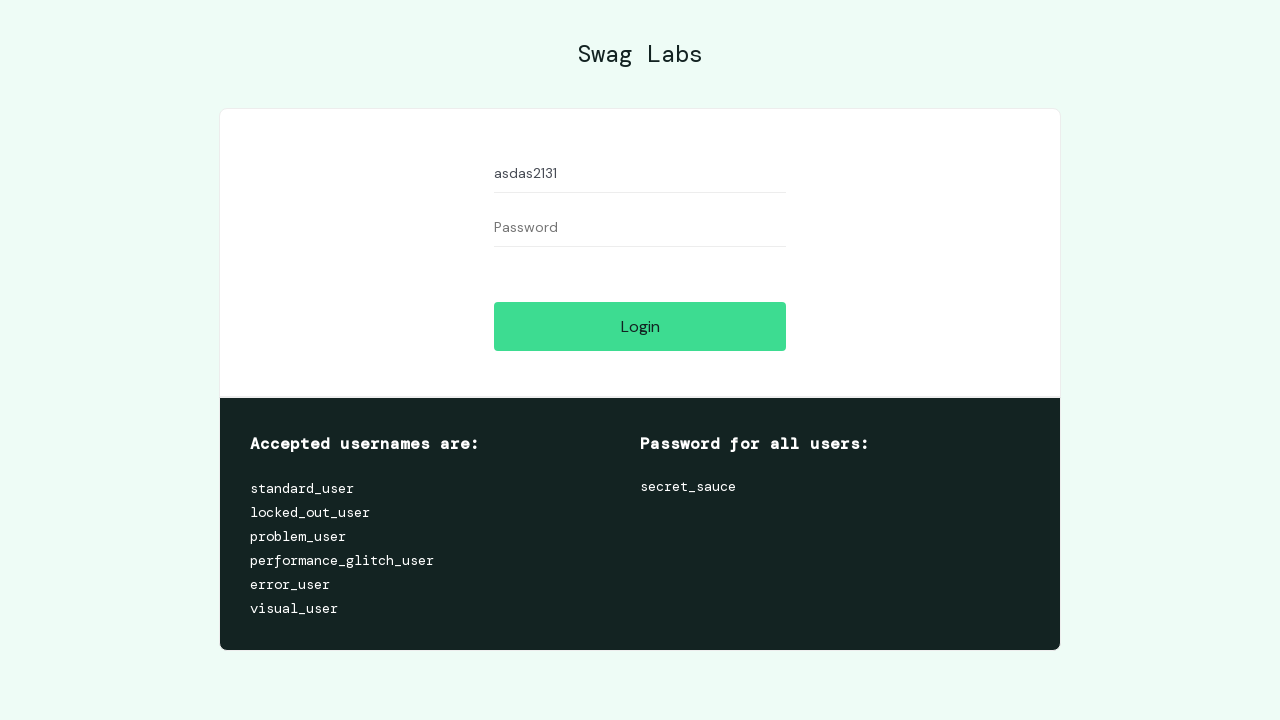

Filled password field with '12312asdasda' on #password
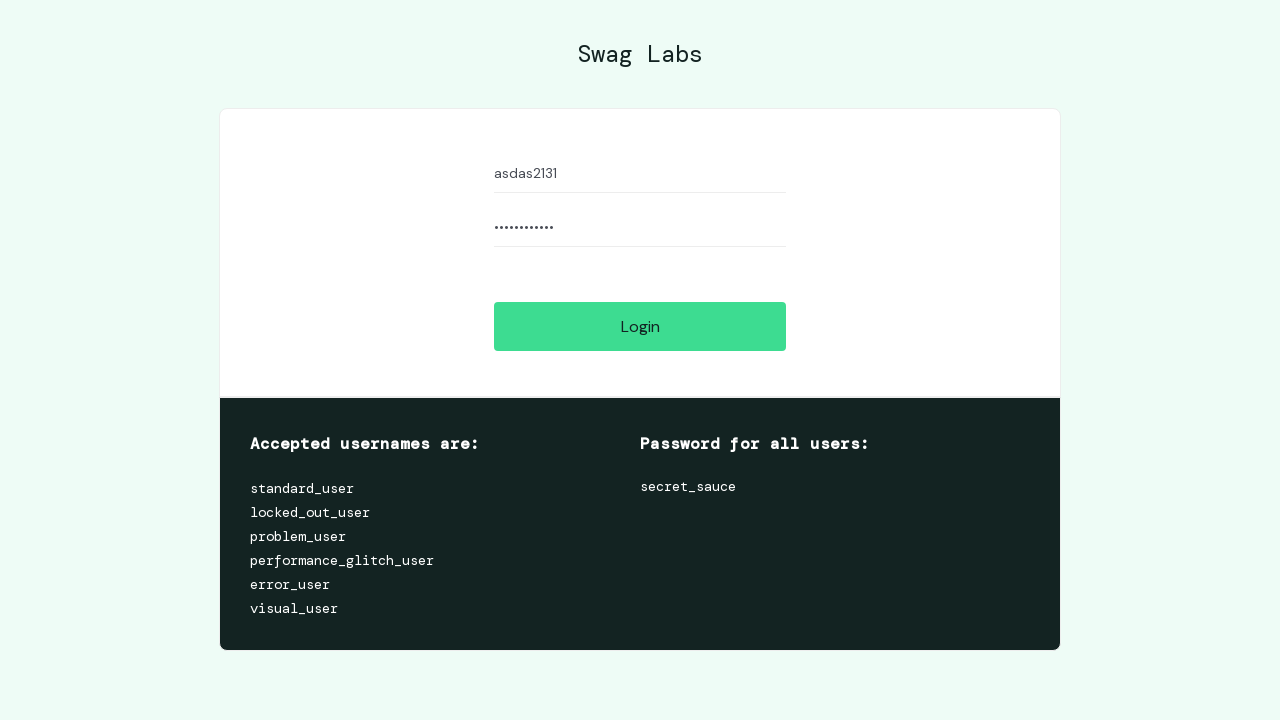

Clicked login button with third invalid credentials at (640, 326) on #login-button
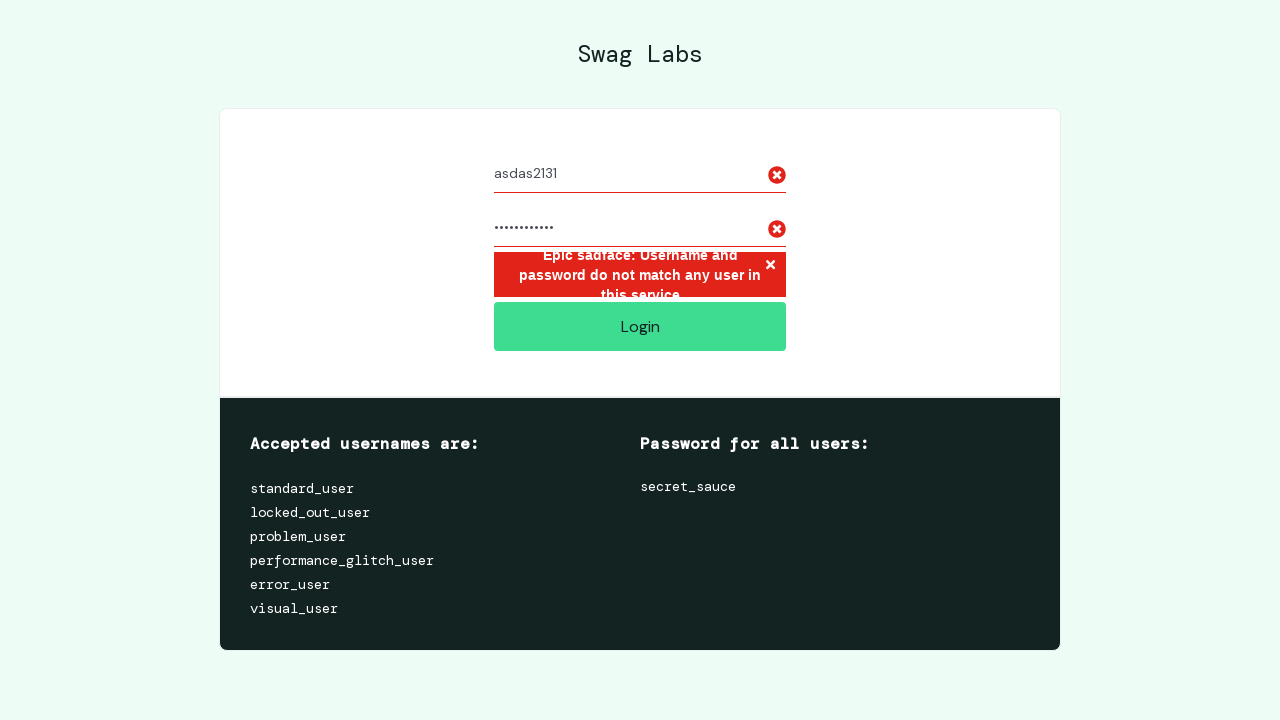

Error message displayed for third invalid combination
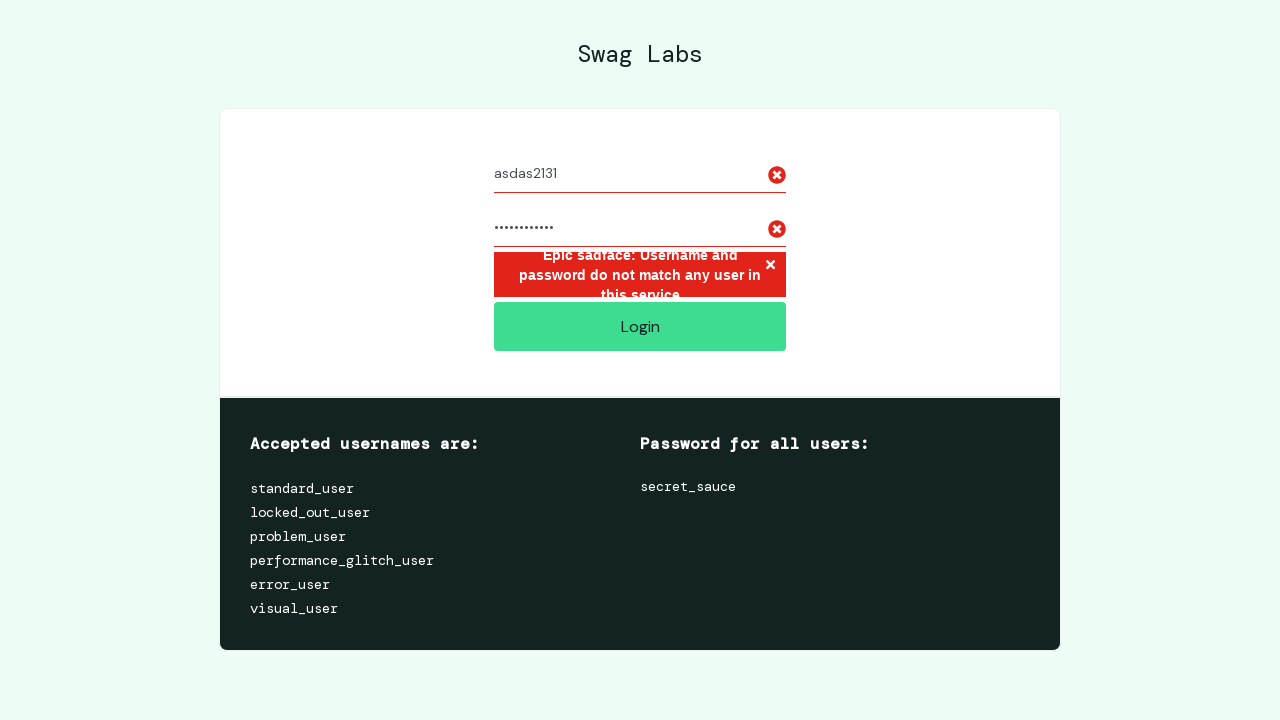

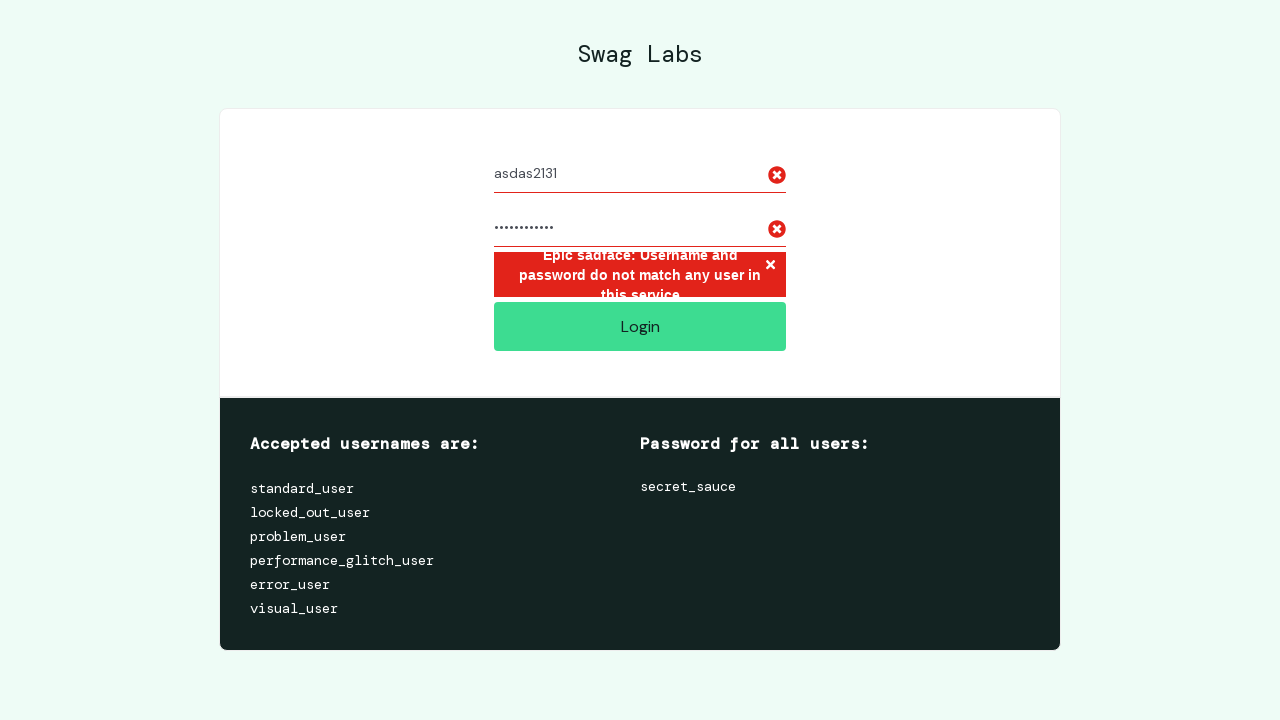